Tests opting out of A/B tests by forging an opt-out cookie on the target page, then refreshing to verify the page displays the "No A/B Test" heading.

Starting URL: http://the-internet.herokuapp.com/abtest

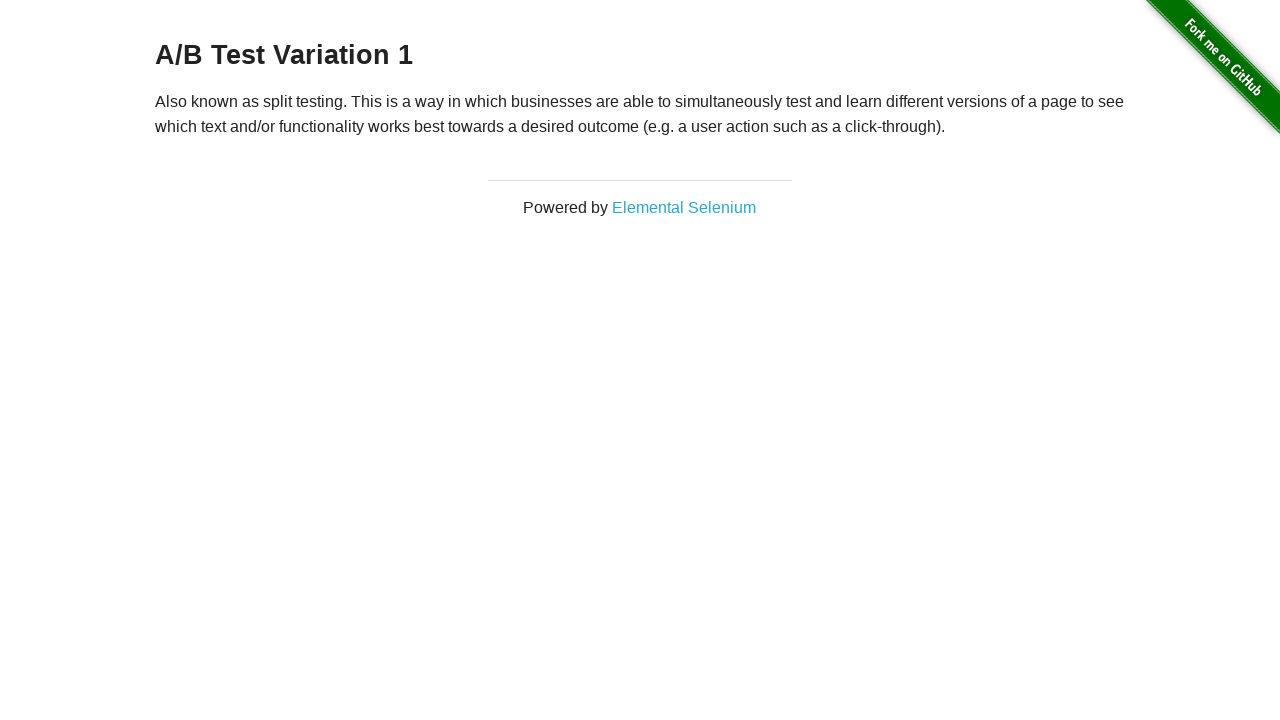

Retrieved initial heading text from A/B test page
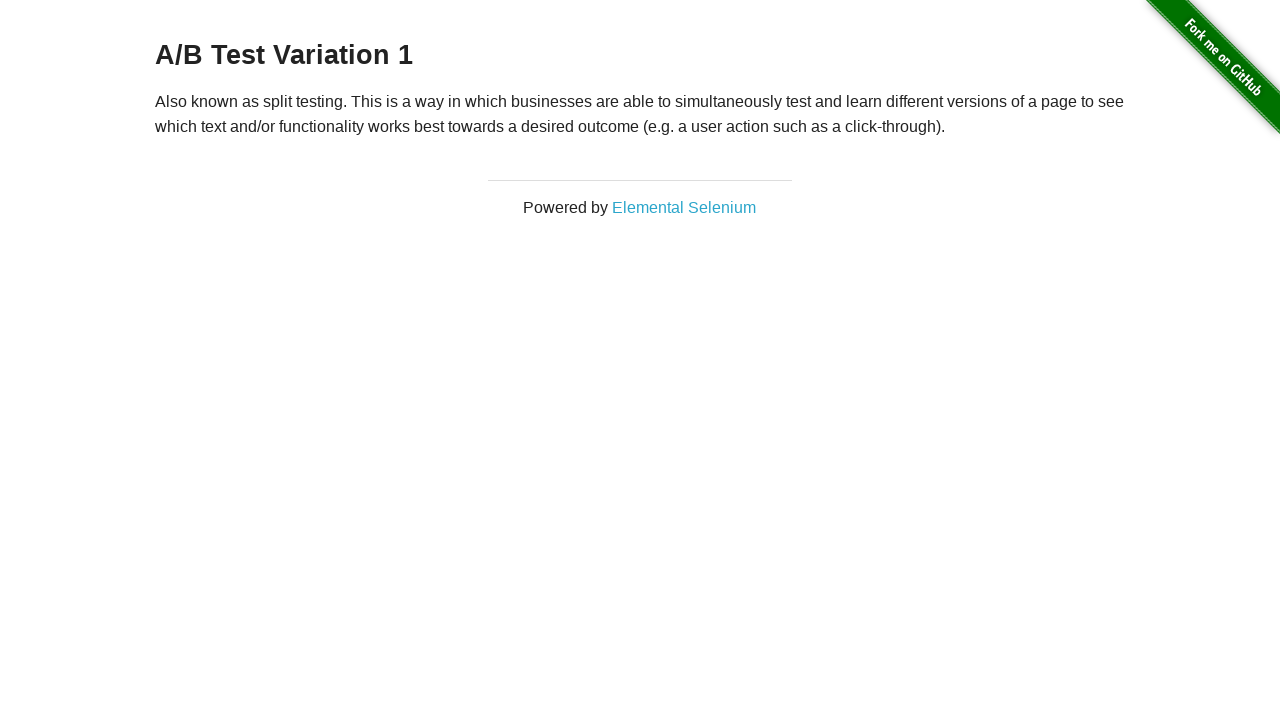

Verified initial heading is one of the A/B test variations
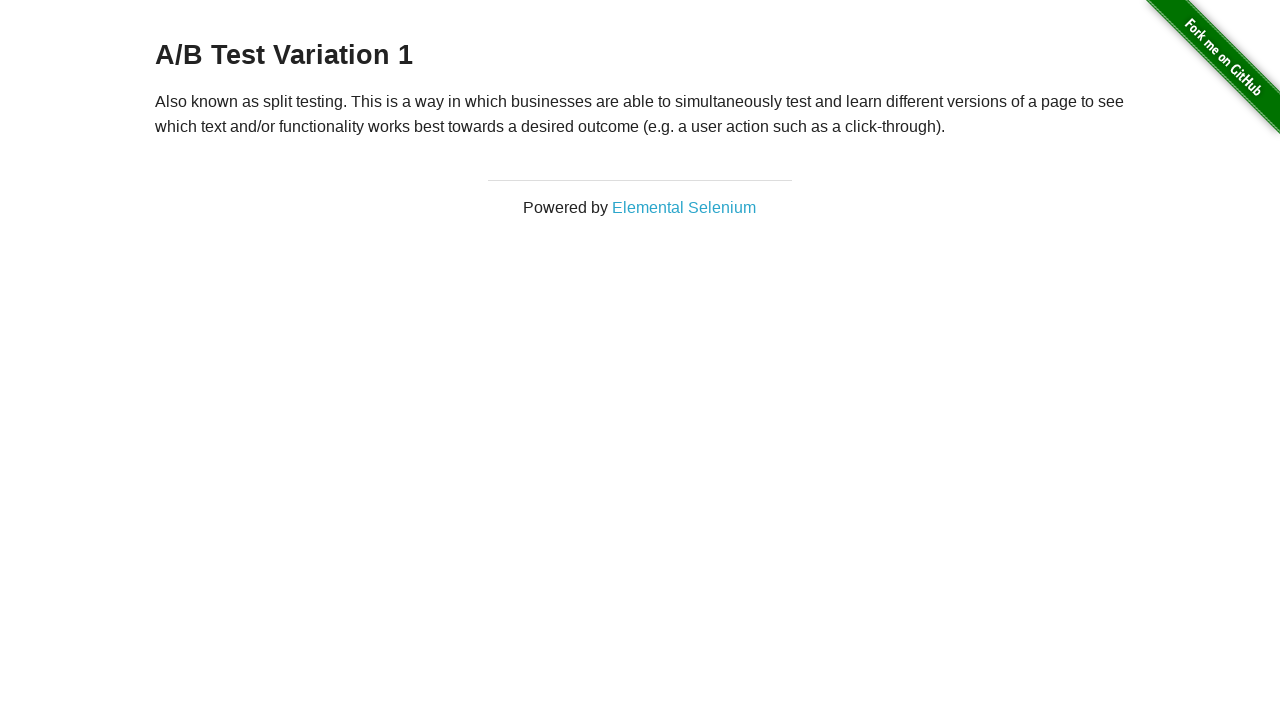

Added optimizelyOptOut cookie to opt out of A/B testing
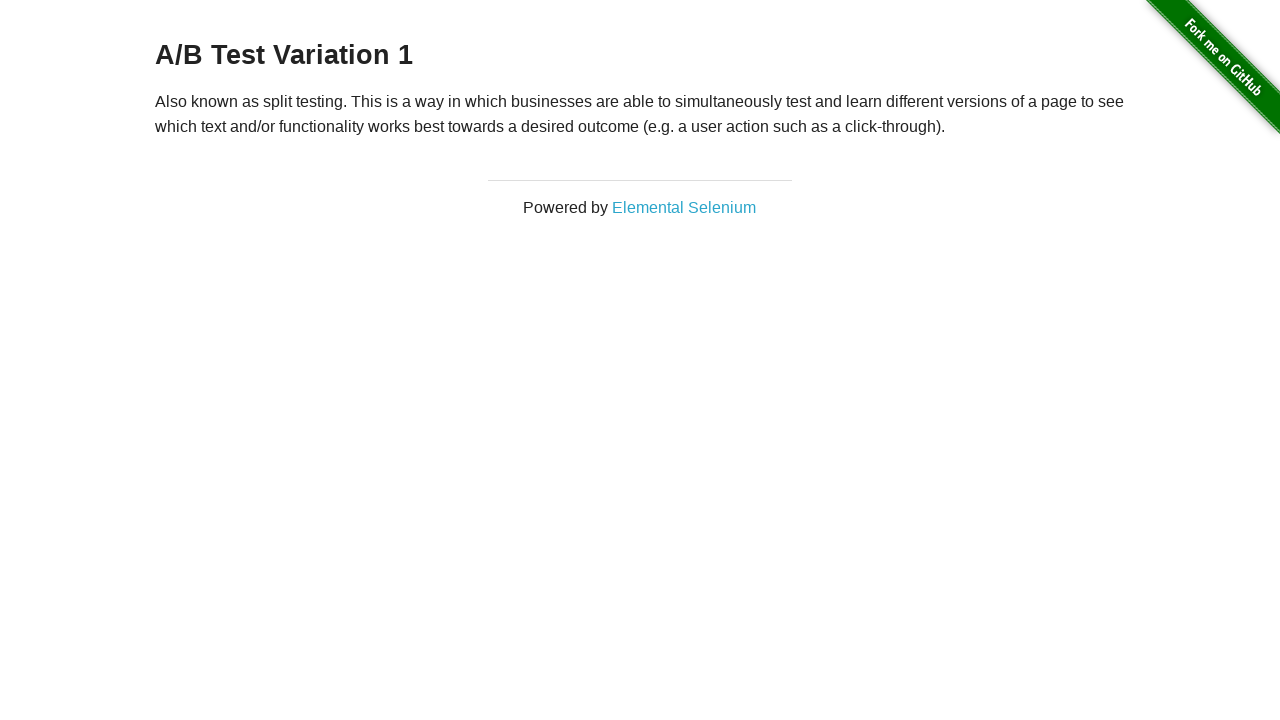

Reloaded page after adding opt-out cookie
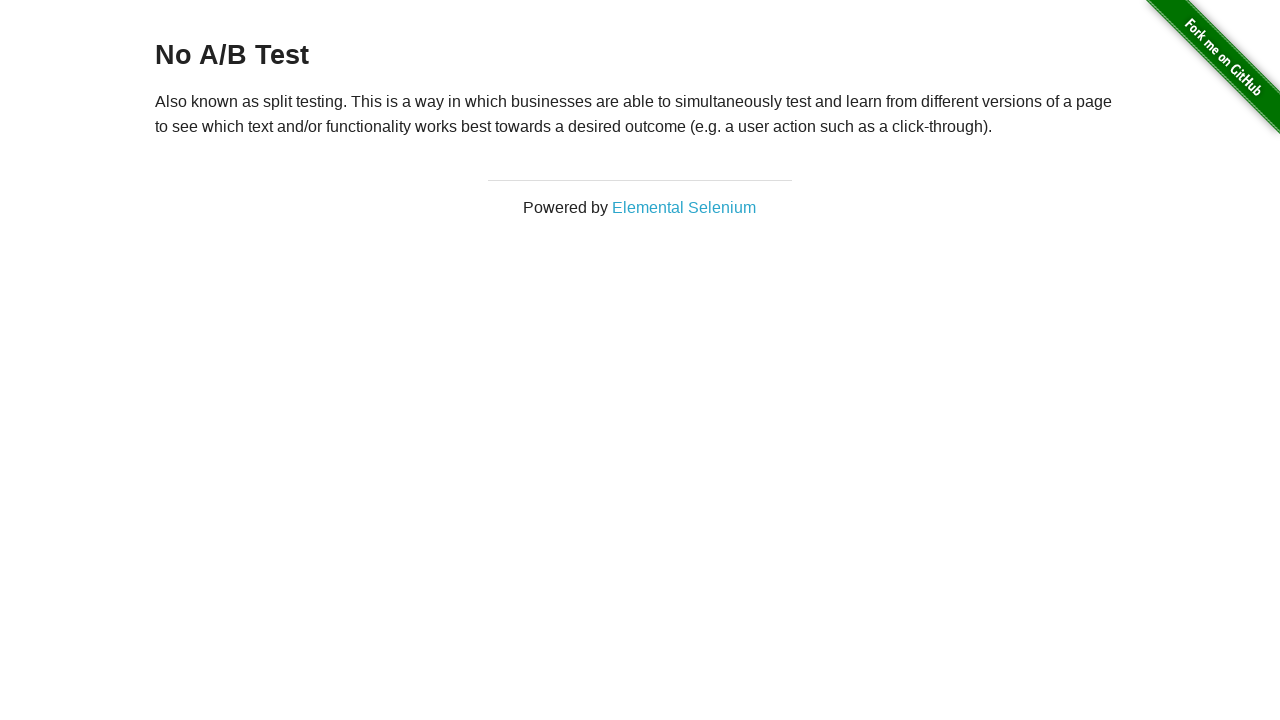

Retrieved heading text after page reload
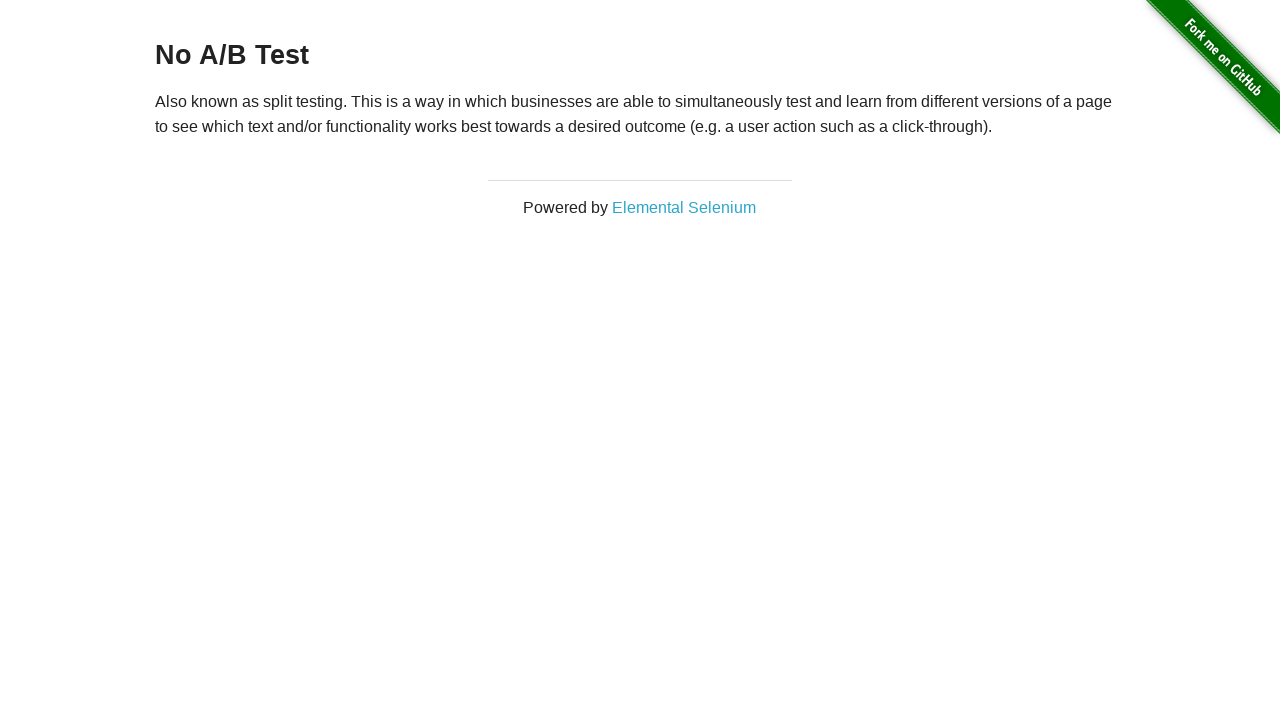

Verified heading now displays 'No A/B Test' confirming successful opt-out
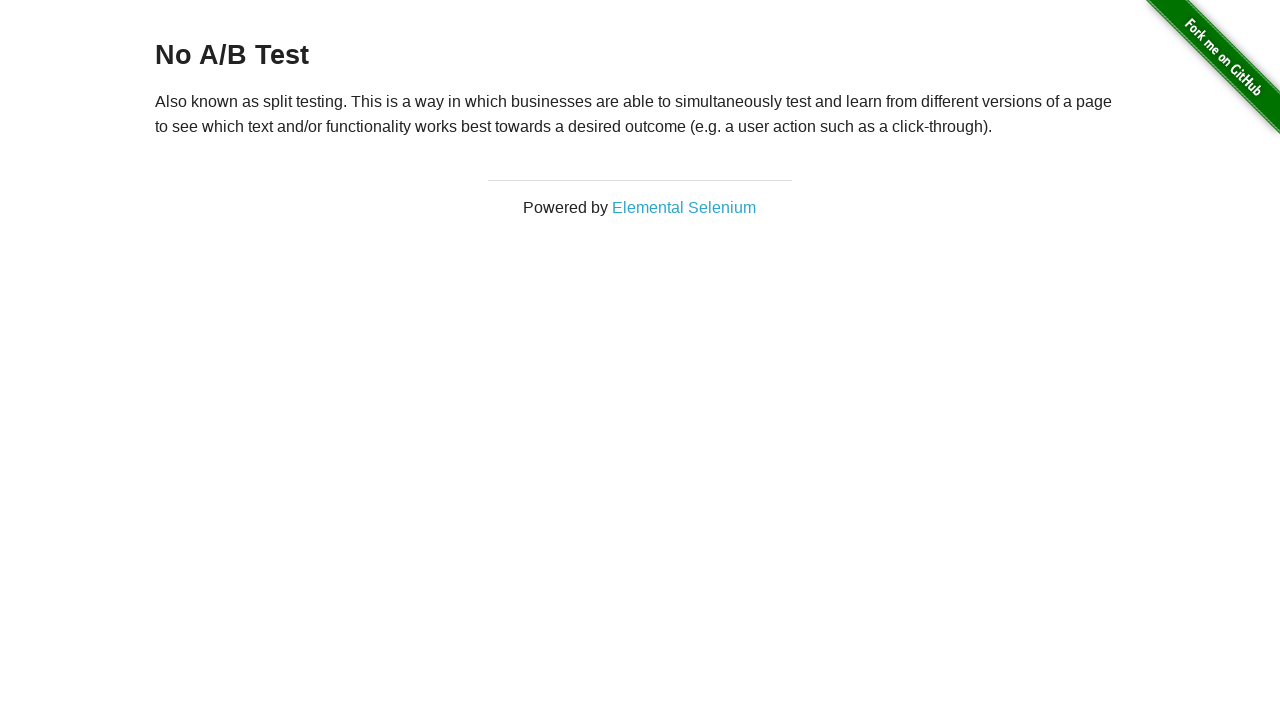

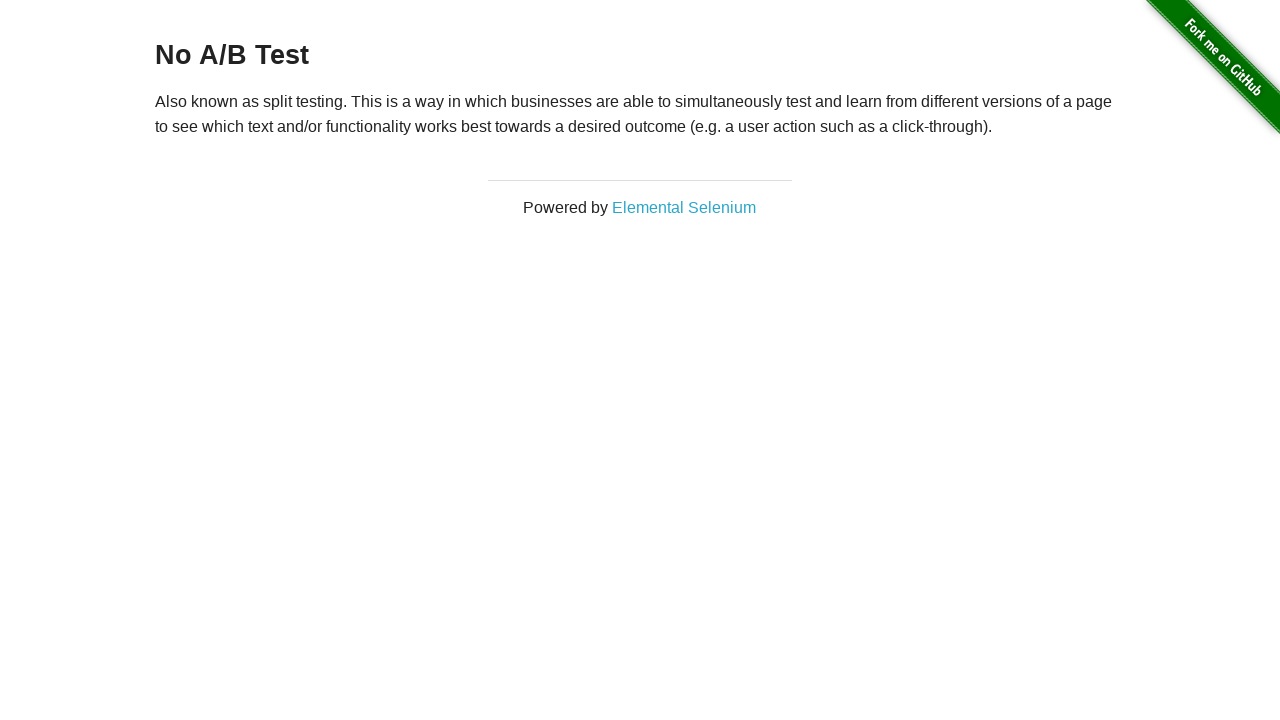